Tests various UI controls including dropdown selection, radio buttons, and checkboxes on a practice form page

Starting URL: https://rahulshettyacademy.com/loginpagePractise/

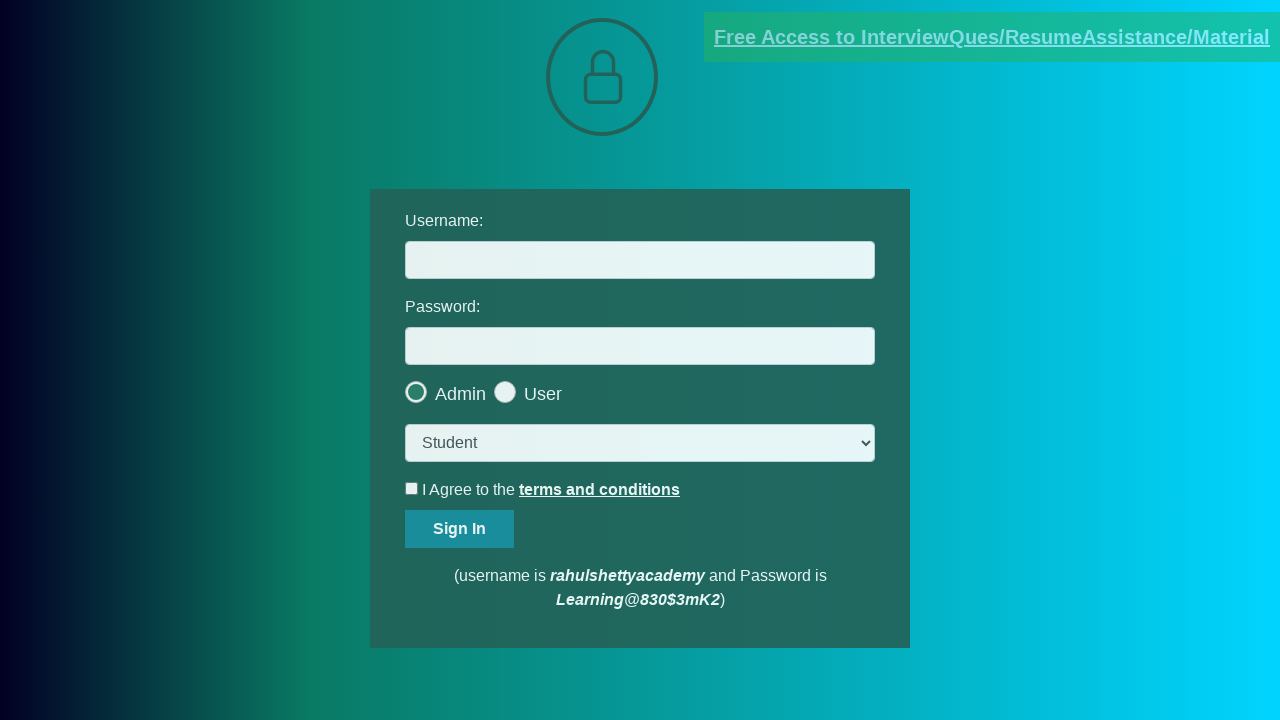

Selected 'consult' option from dropdown on select.form-control
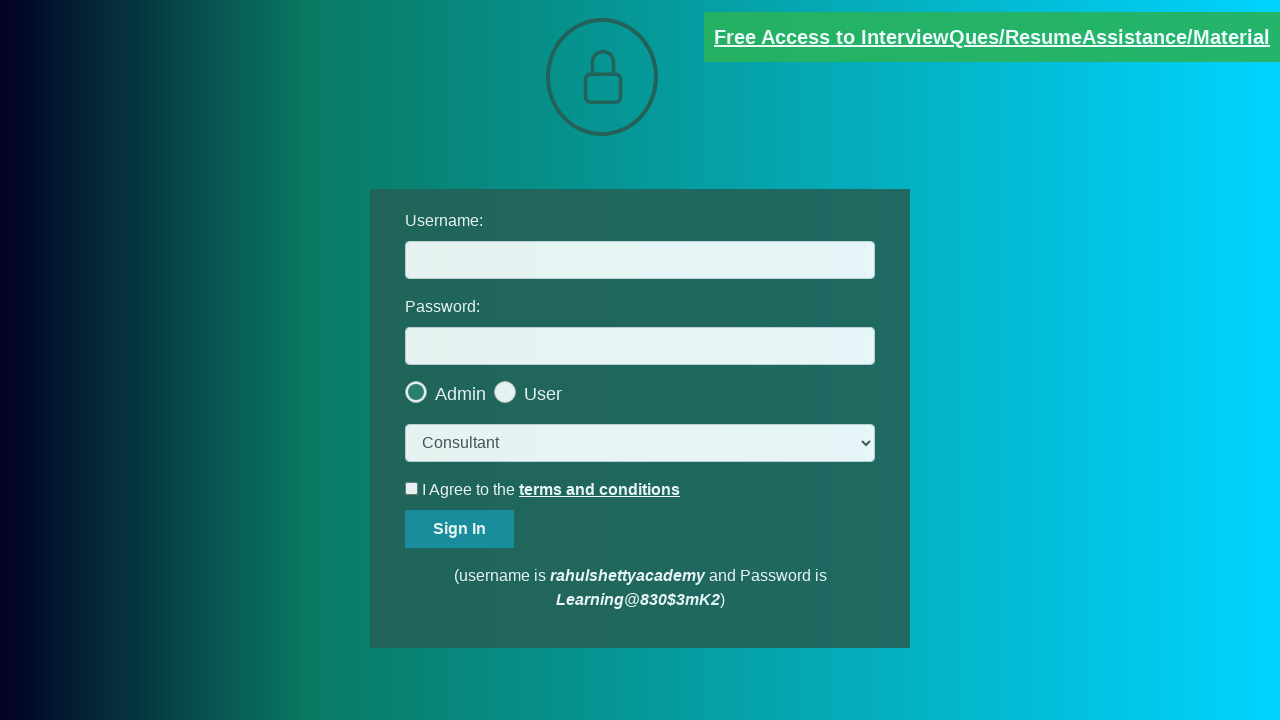

Clicked last radio button at (543, 394) on .radiotextsty >> nth=-1
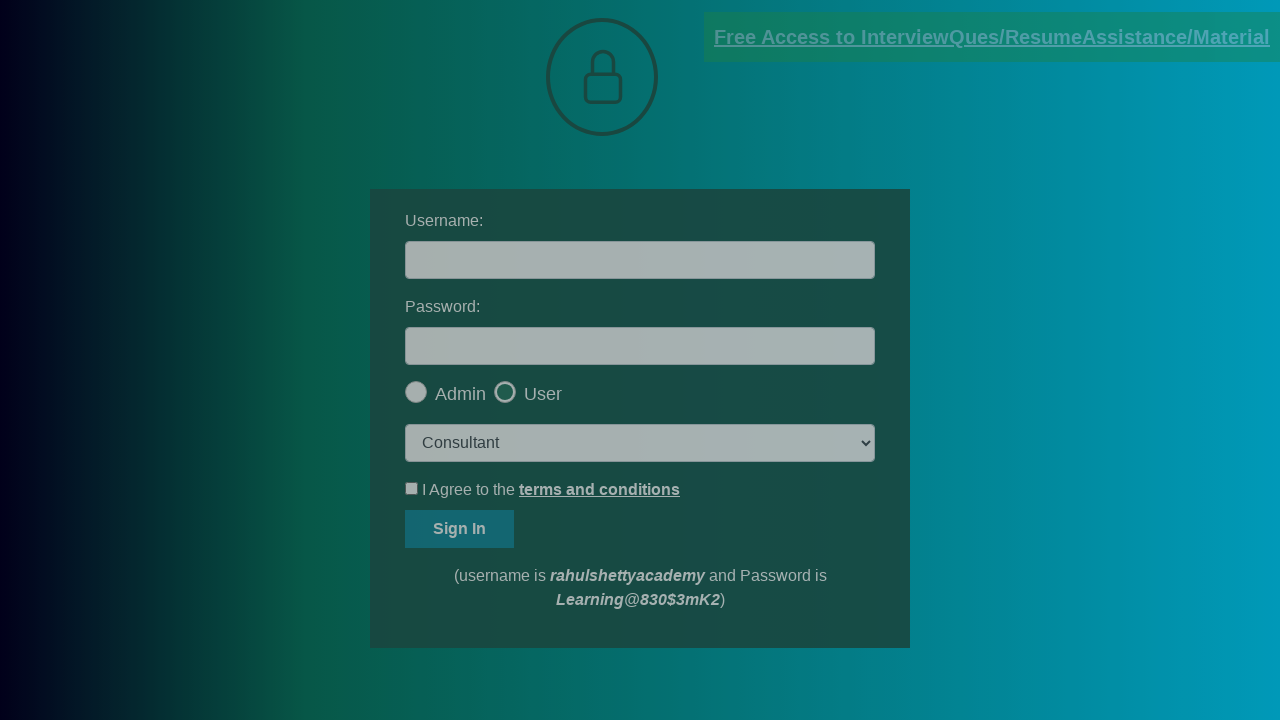

Clicked okay button on popup at (698, 144) on #okayBtn
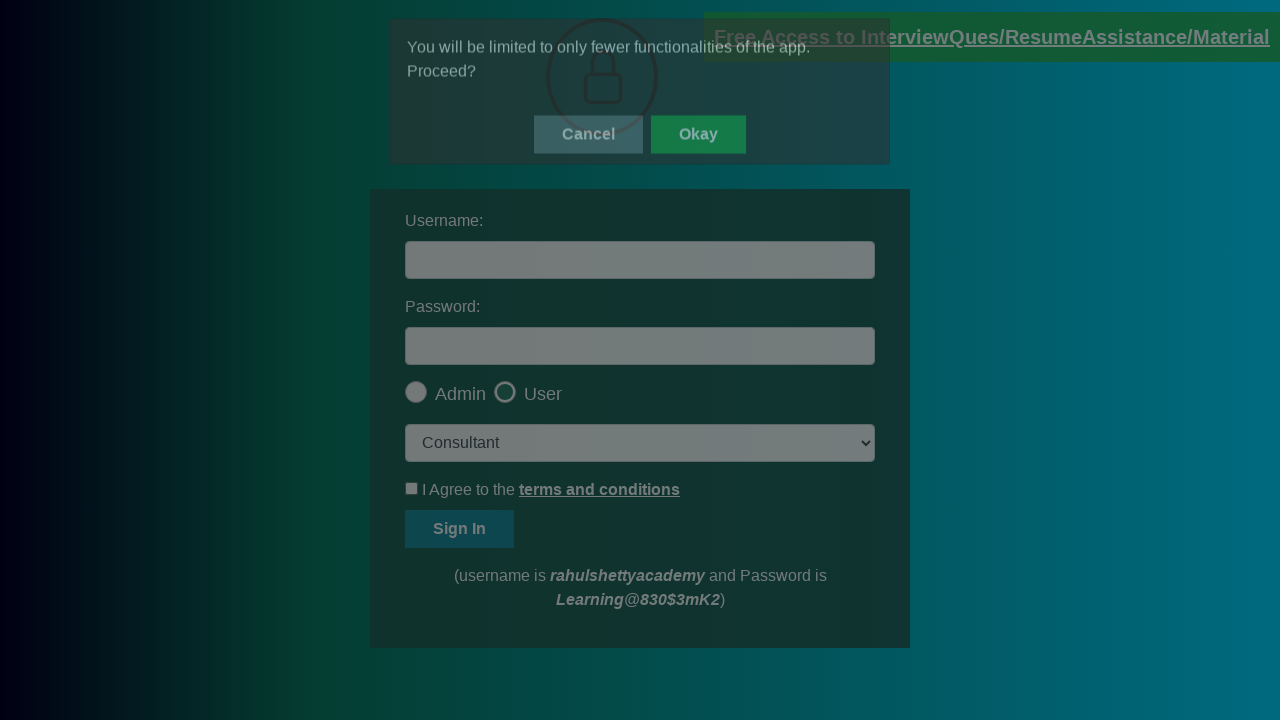

Verified last radio button is checked
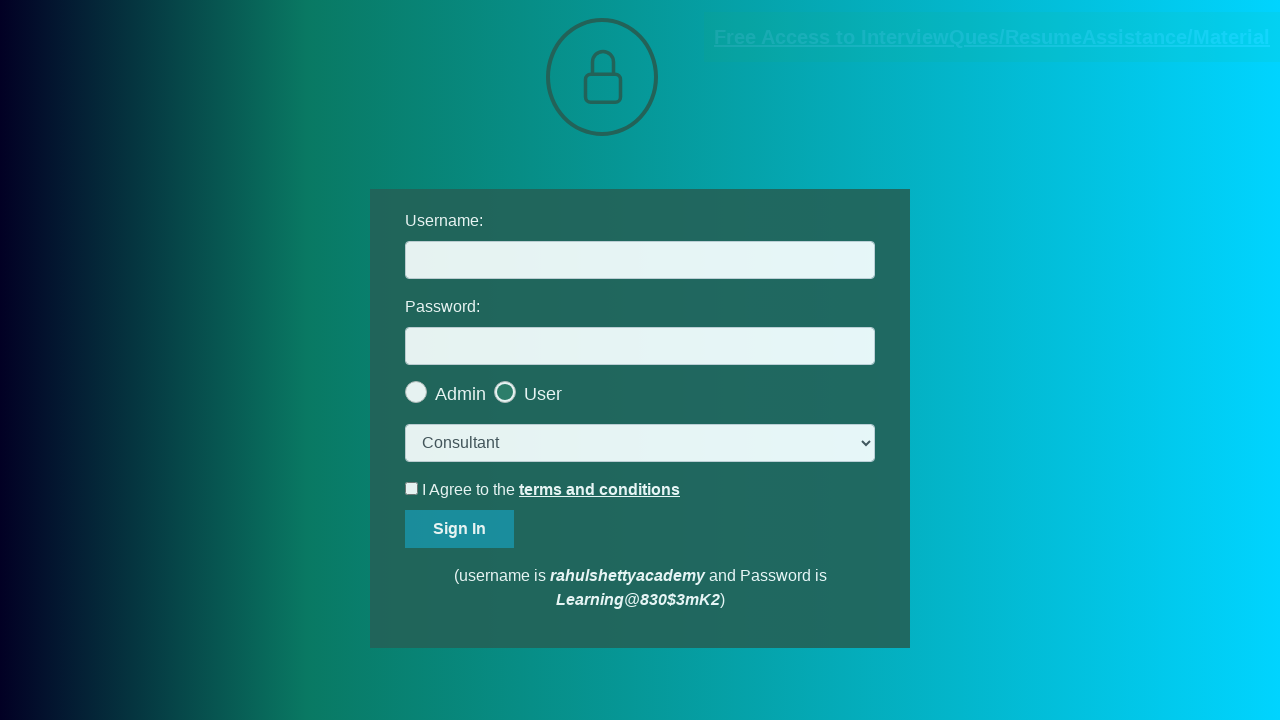

Clicked terms checkbox at (412, 488) on #terms
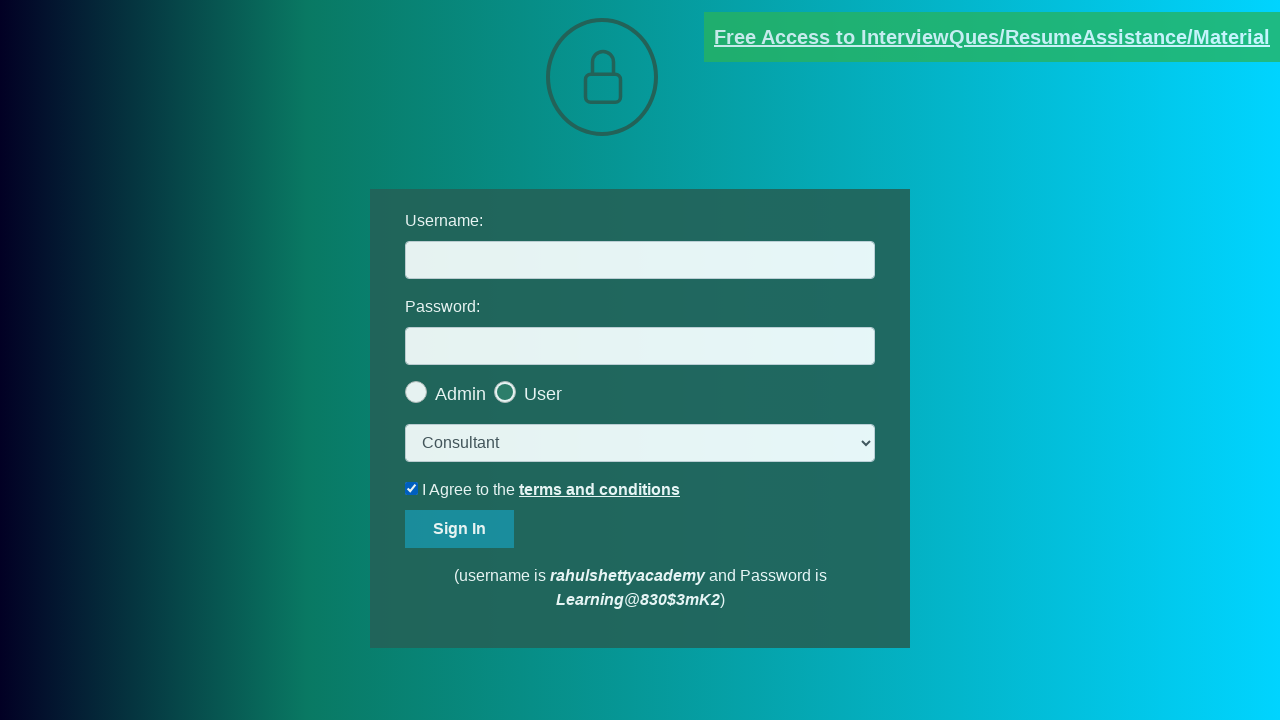

Verified terms checkbox is checked
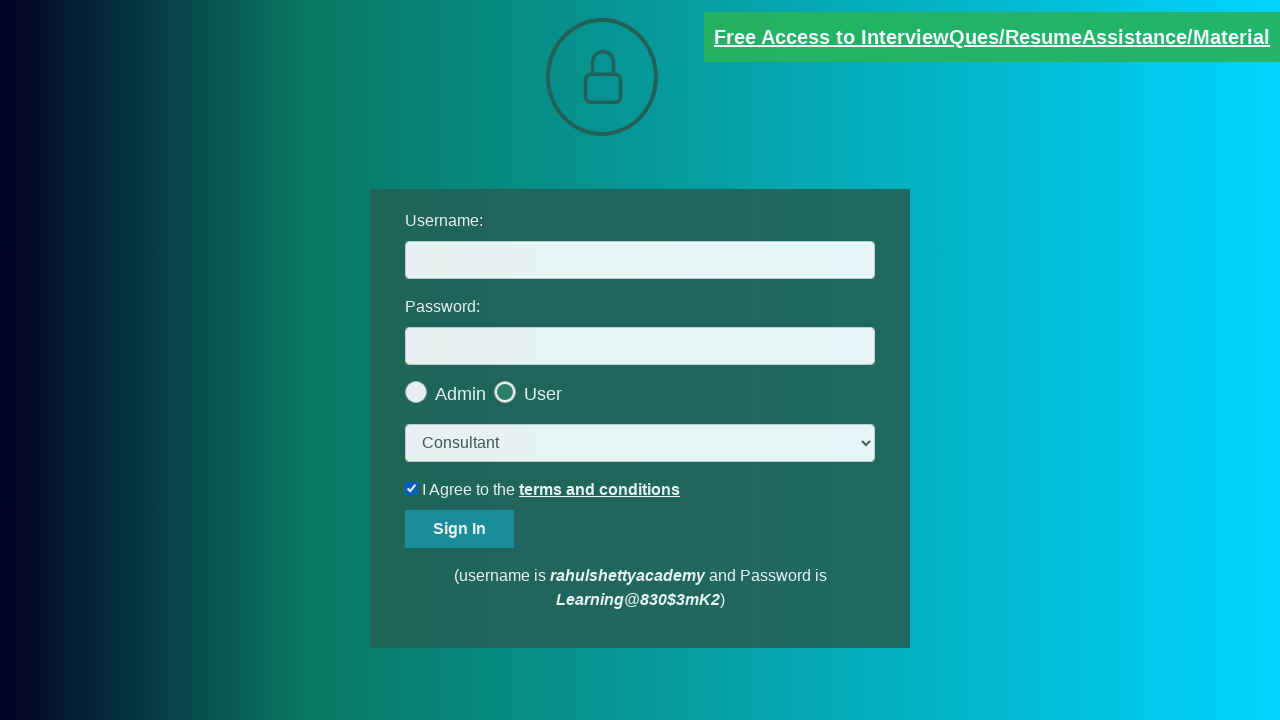

Unchecked terms checkbox at (412, 488) on #terms
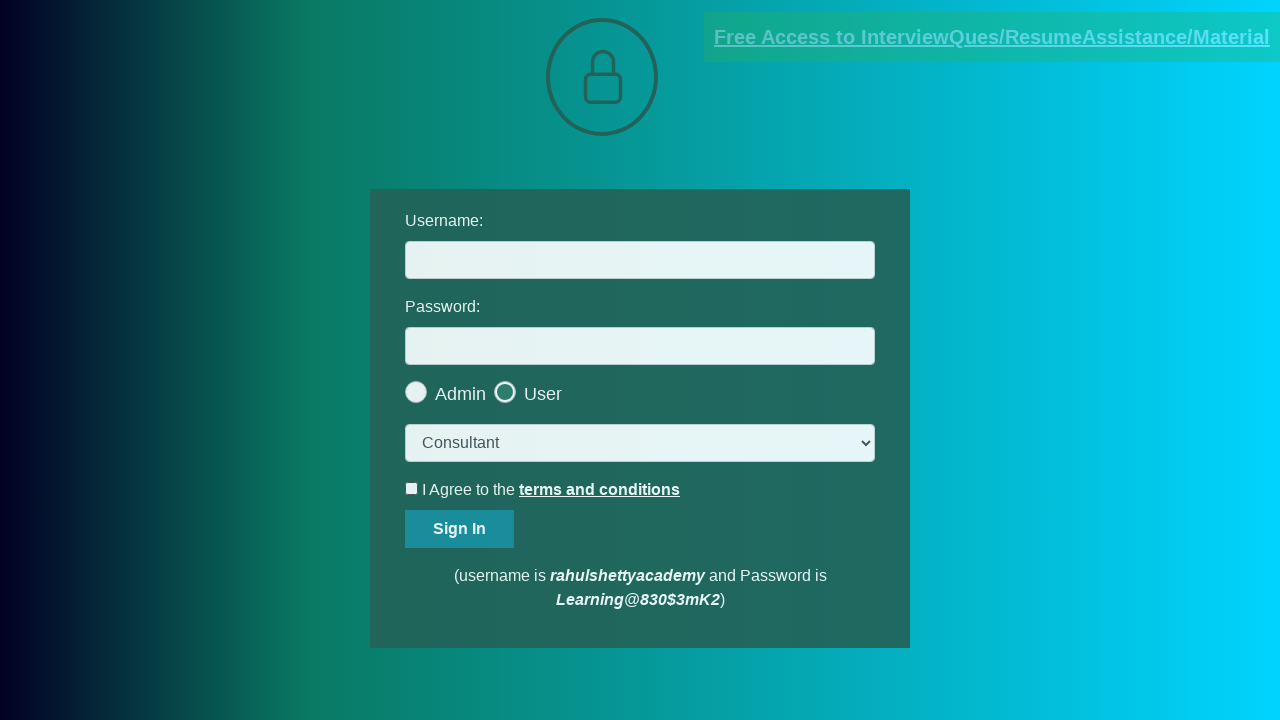

Verified document link has 'blinkingText' class attribute
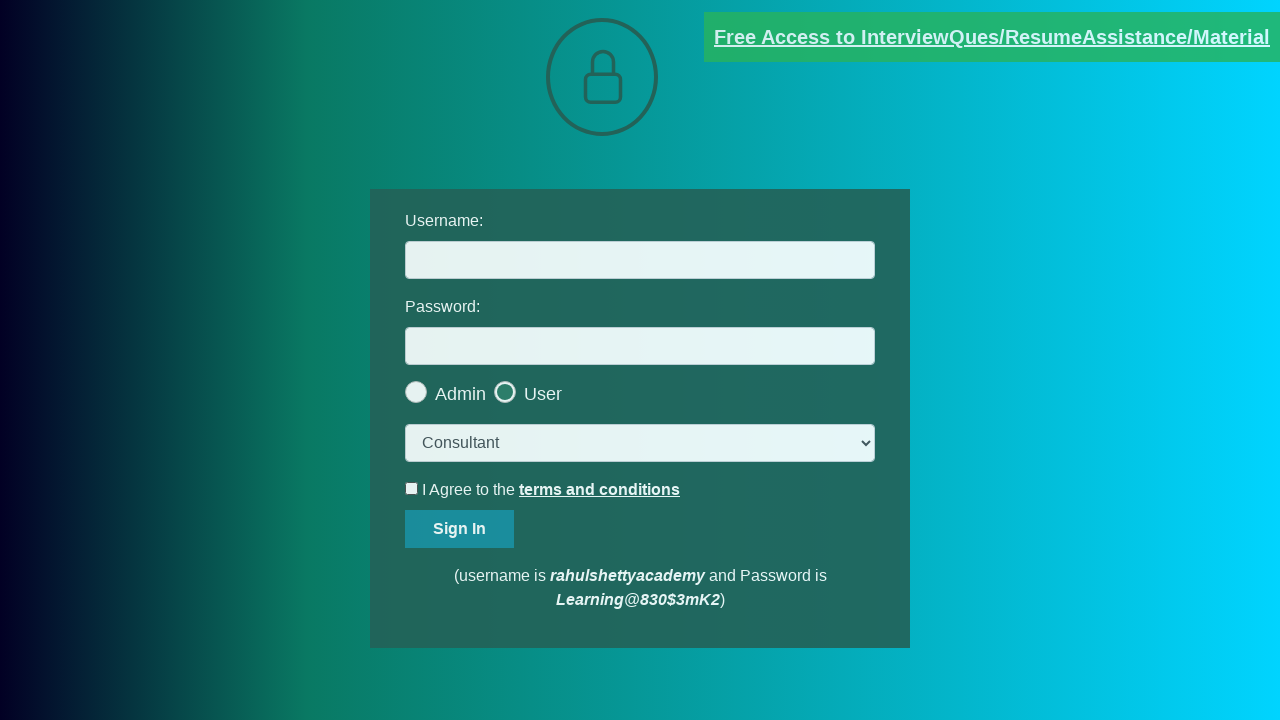

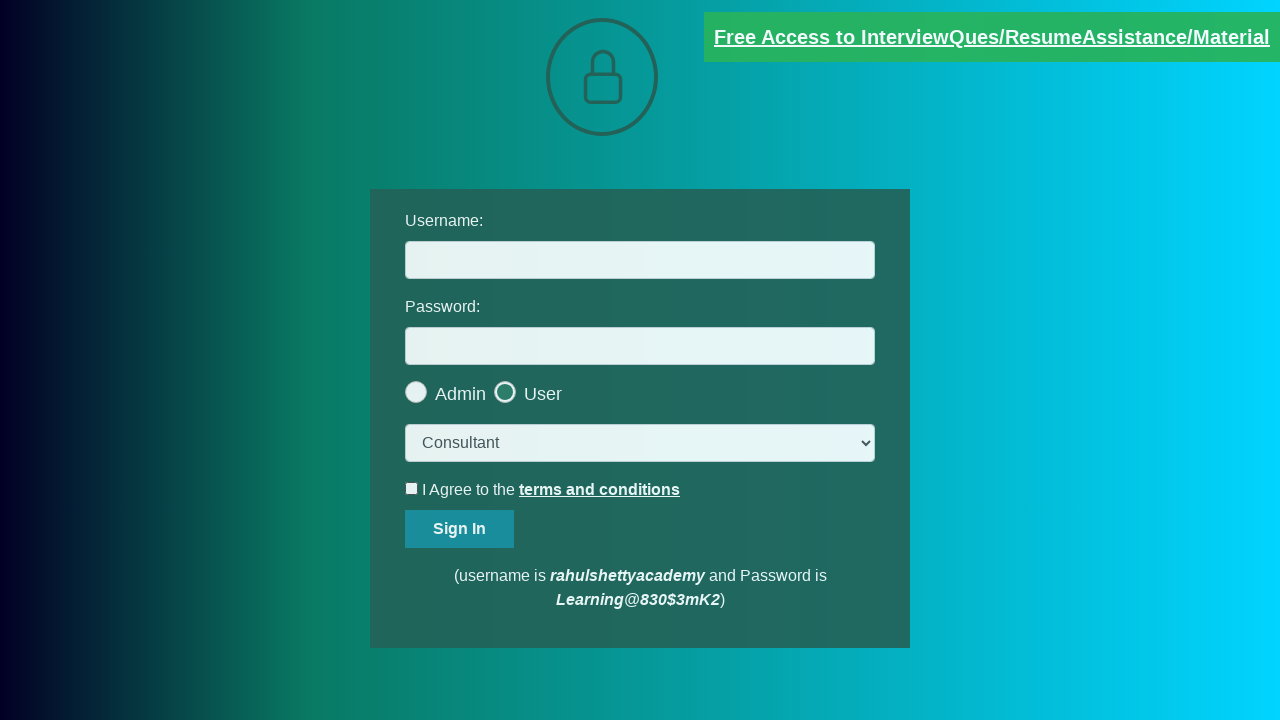